Tests drag and drop functionality by navigating to a demo page, then dragging items containing "Mobile" to the Mobile Accessories drop zone and items containing "Laptop" to the Laptop Accessories drop zone.

Starting URL: https://demoapps.qspiders.com/ui?scenario=1

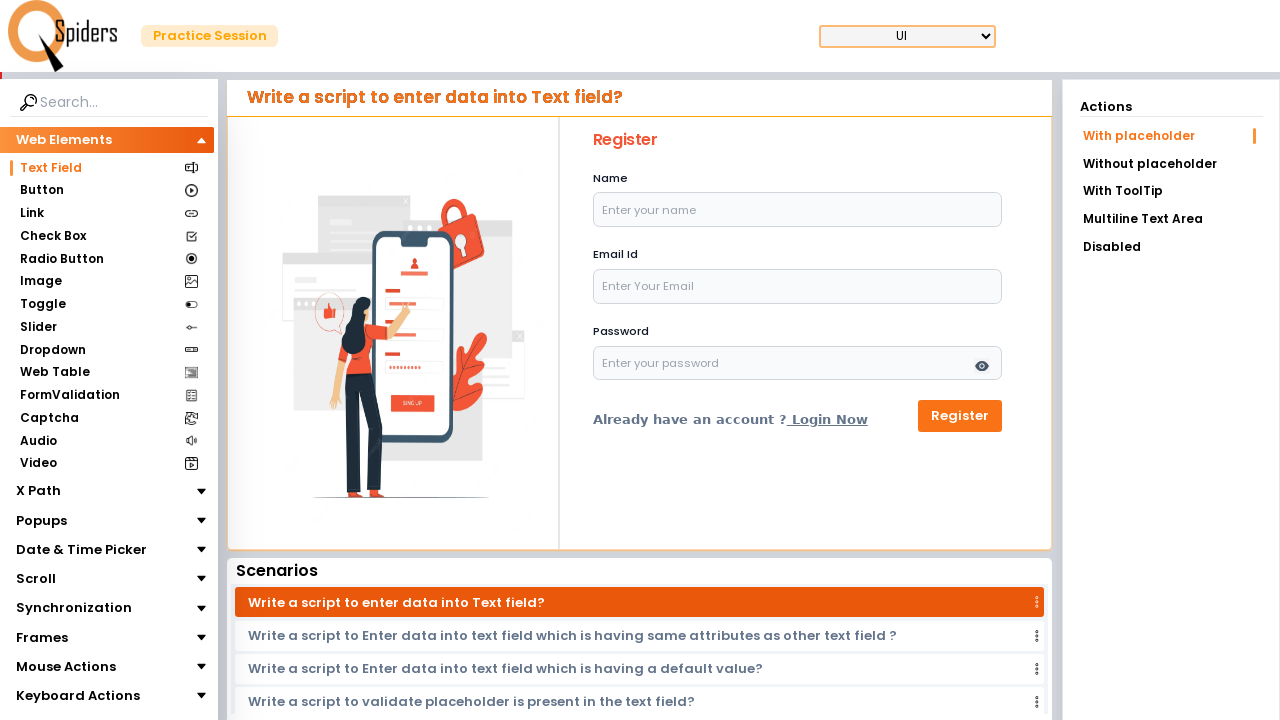

Clicked on 'Web Elements' section at (64, 140) on xpath=//section[text()='Web Elements']
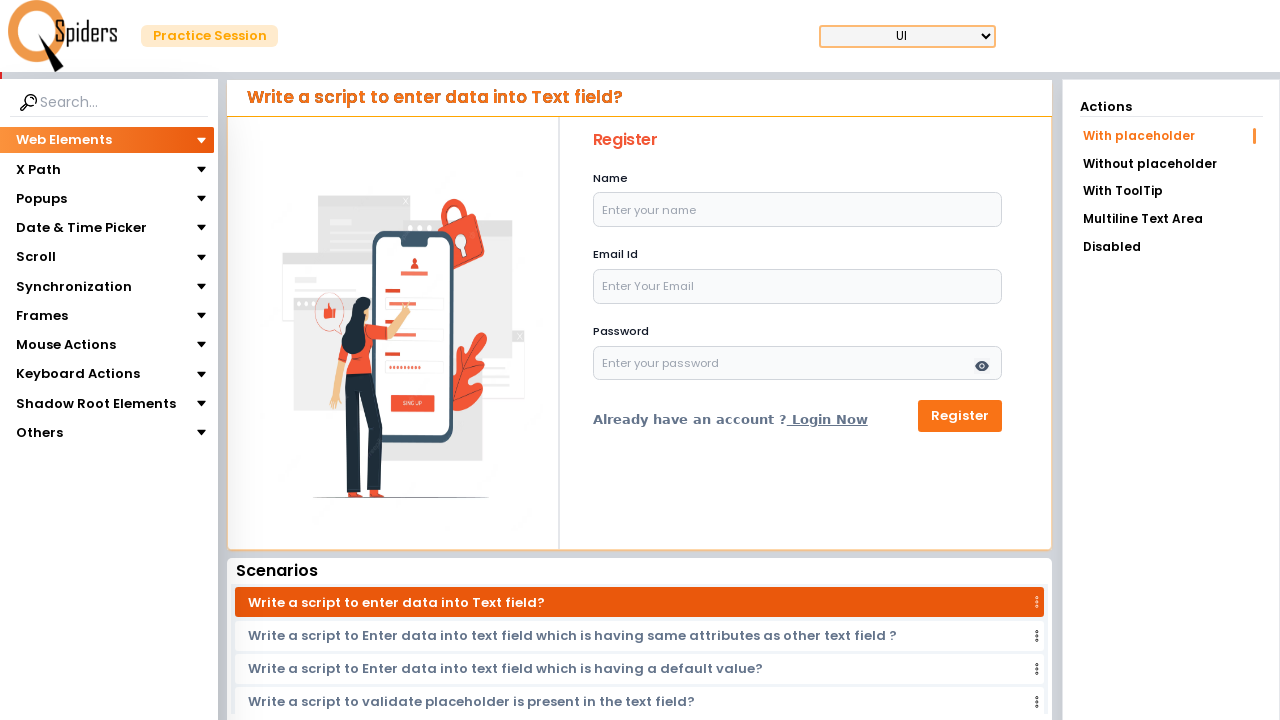

Clicked on 'Mouse Actions' section at (66, 345) on xpath=//section[text()='Mouse Actions']
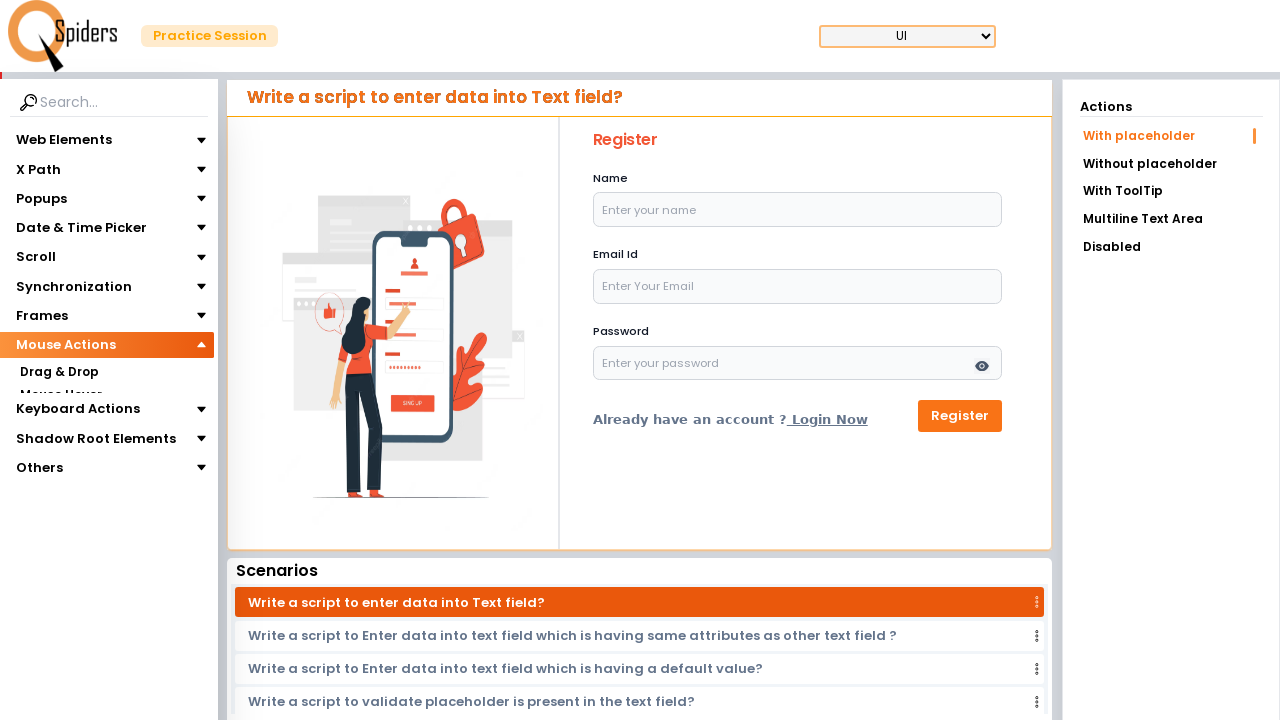

Clicked on 'Drag & Drop' section at (59, 373) on xpath=//section[text()='Drag & Drop']
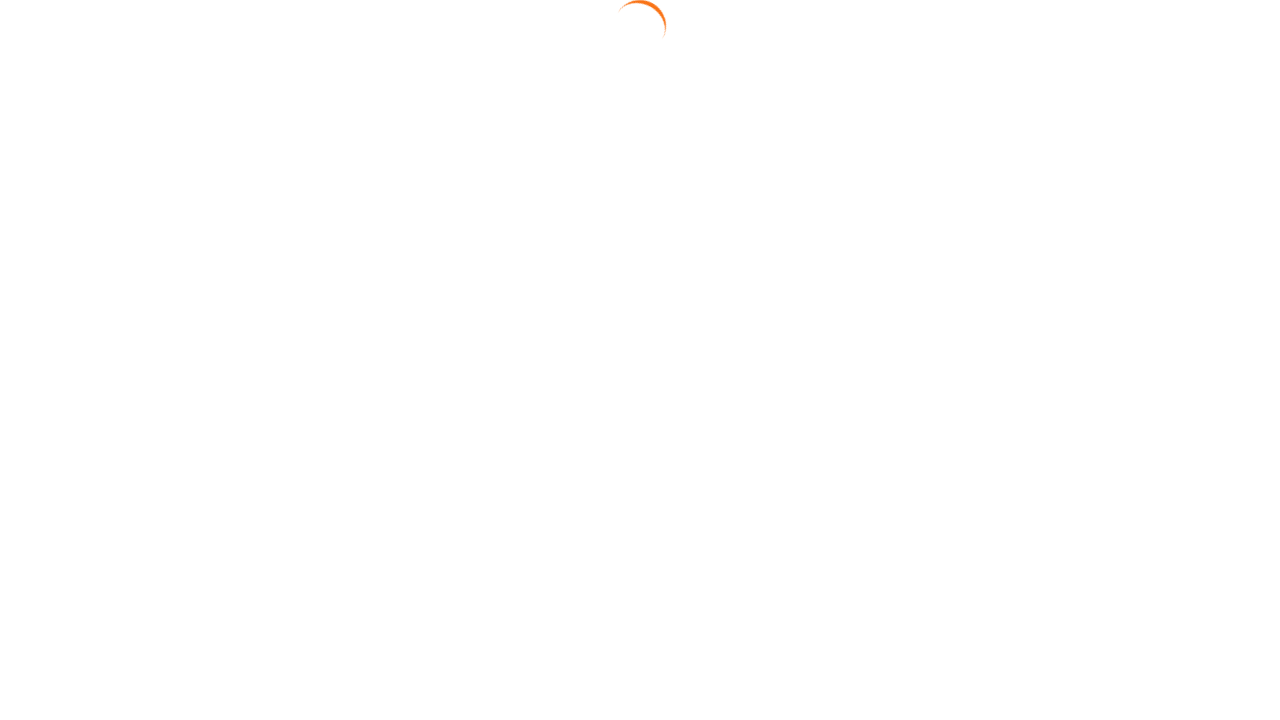

Clicked on 'Drag Position' link at (1171, 193) on text=Drag Position
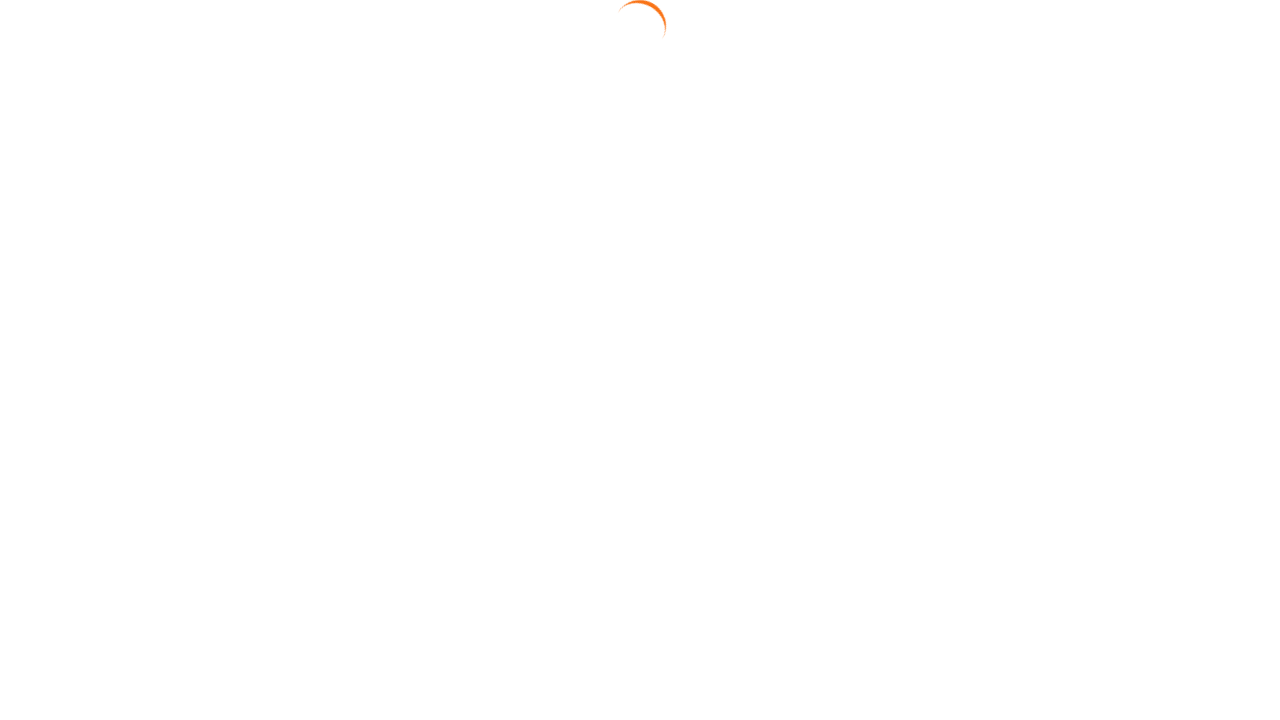

Draggable elements loaded
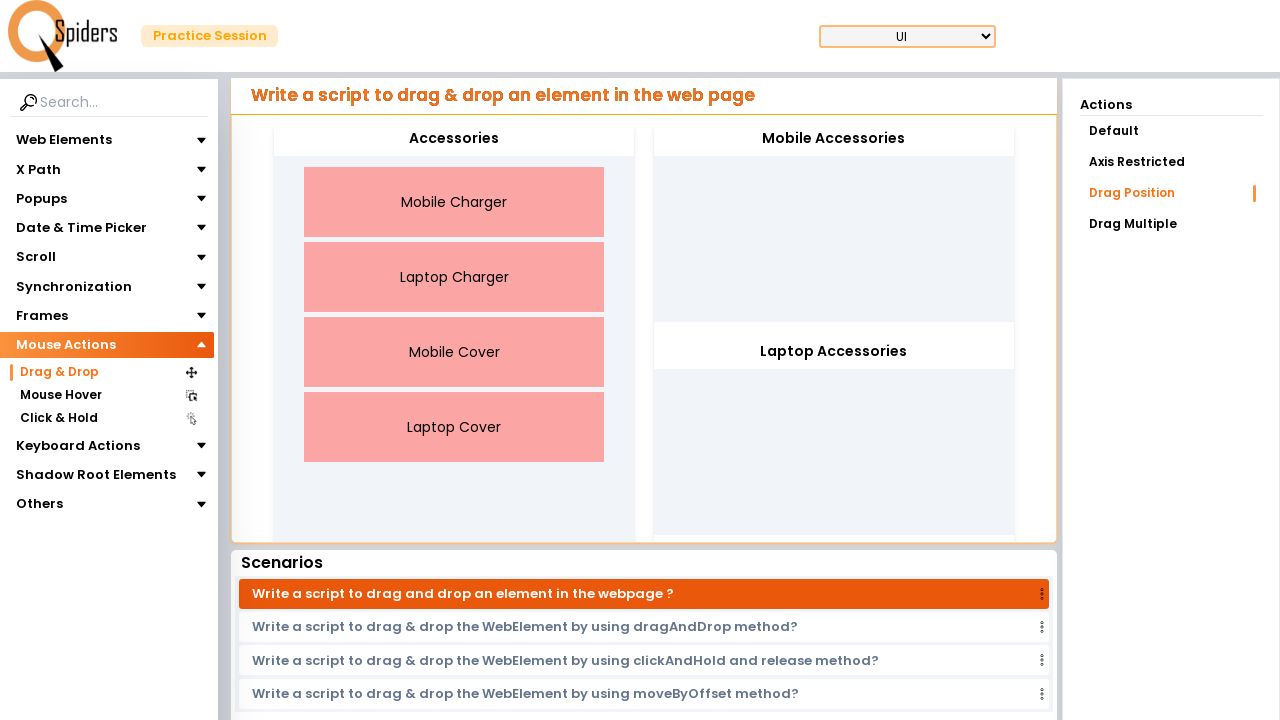

Retrieved all draggable items
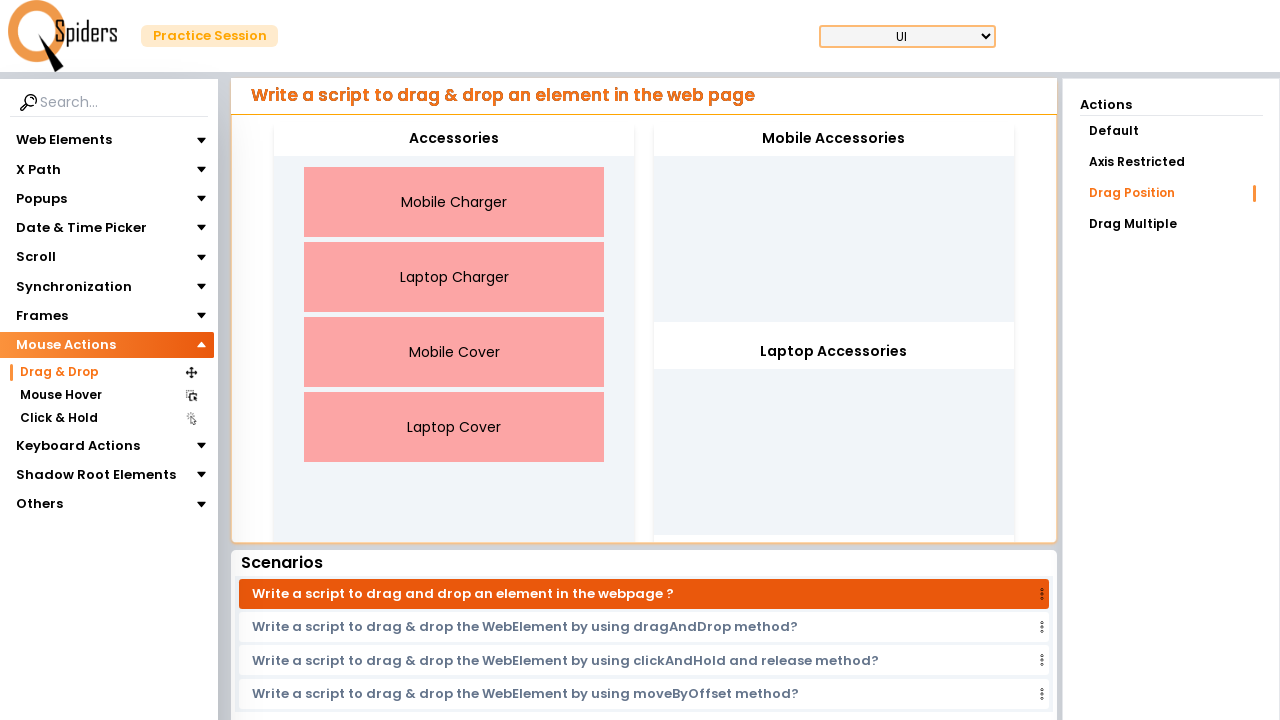

Located Mobile Accessories and Laptop Accessories drop zones
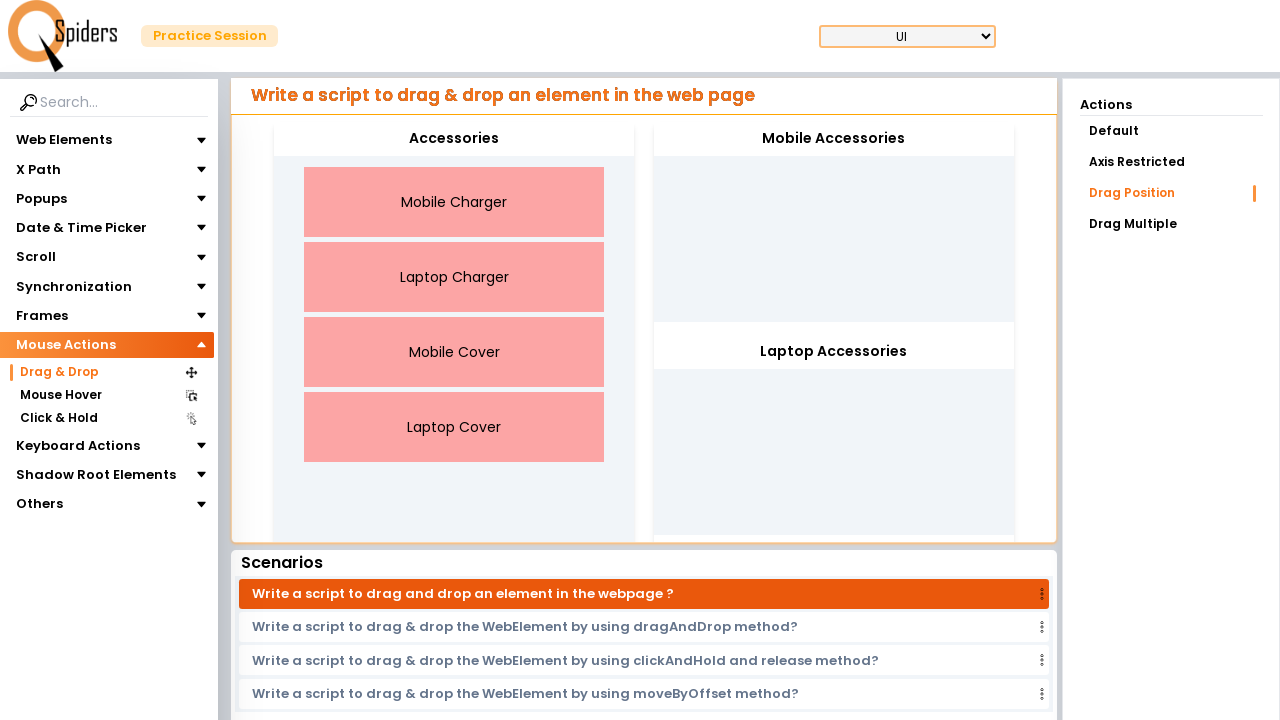

Dragged 'Mobile Charger' to Mobile Accessories drop zone at (834, 222)
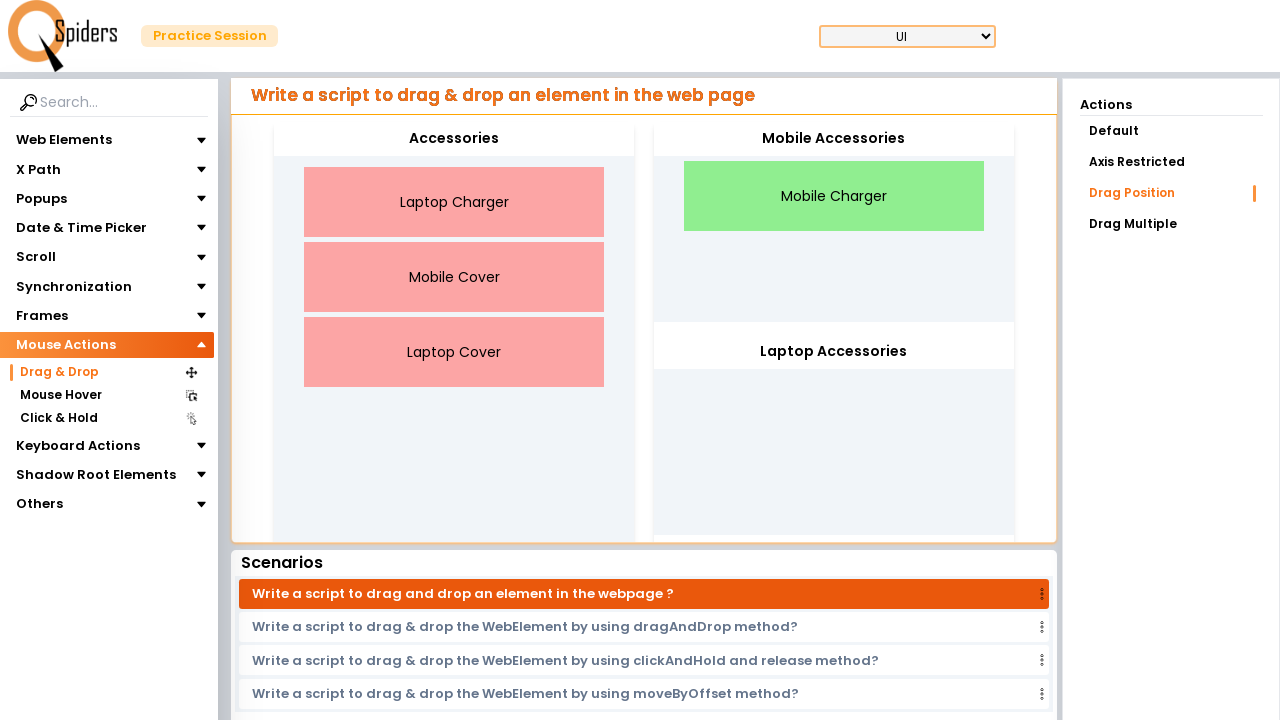

Dragged 'Mobile Cover' to Mobile Accessories drop zone at (834, 222)
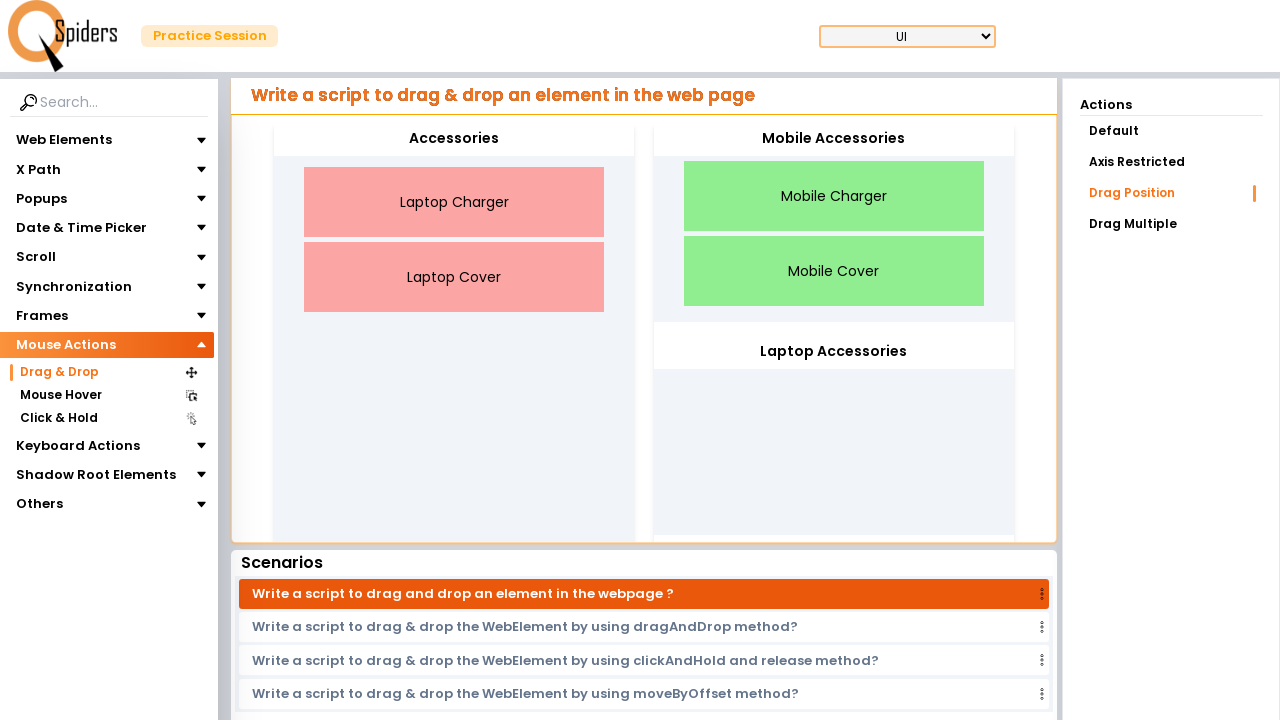

Dragged 'Mobile Charger' to Mobile Accessories drop zone at (834, 222)
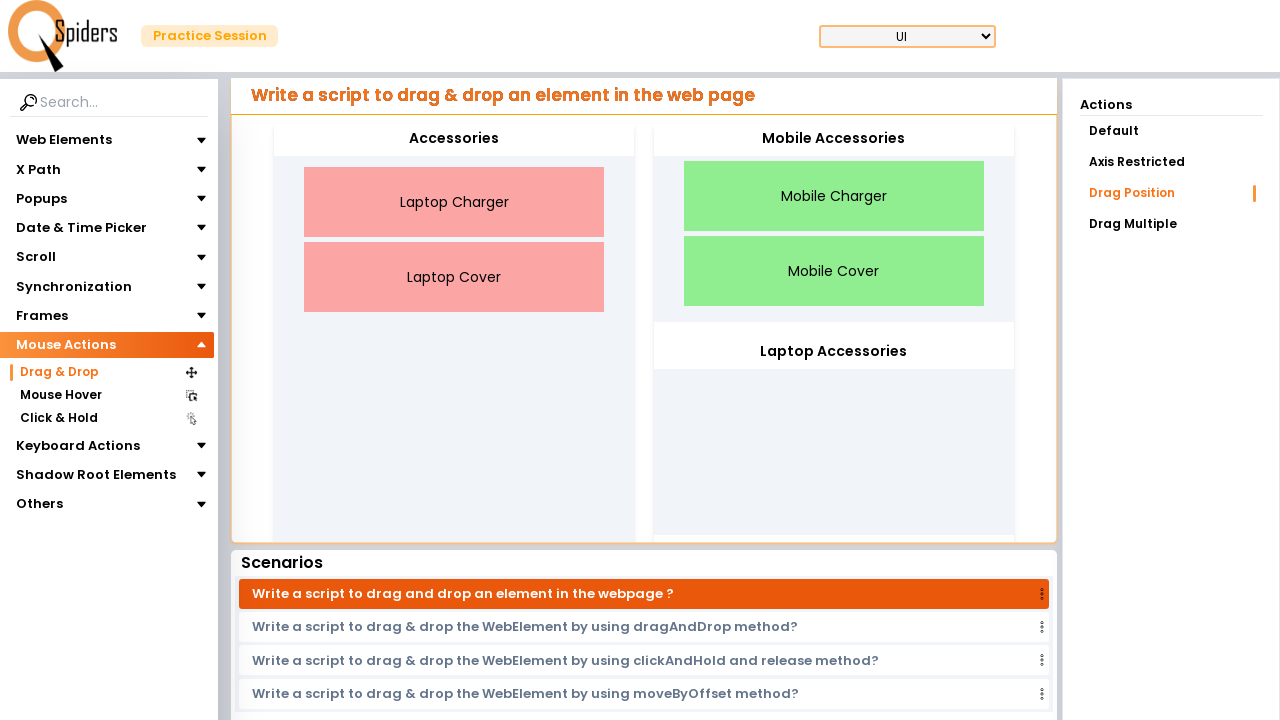

Dragged 'Mobile Cover' to Mobile Accessories drop zone at (834, 222)
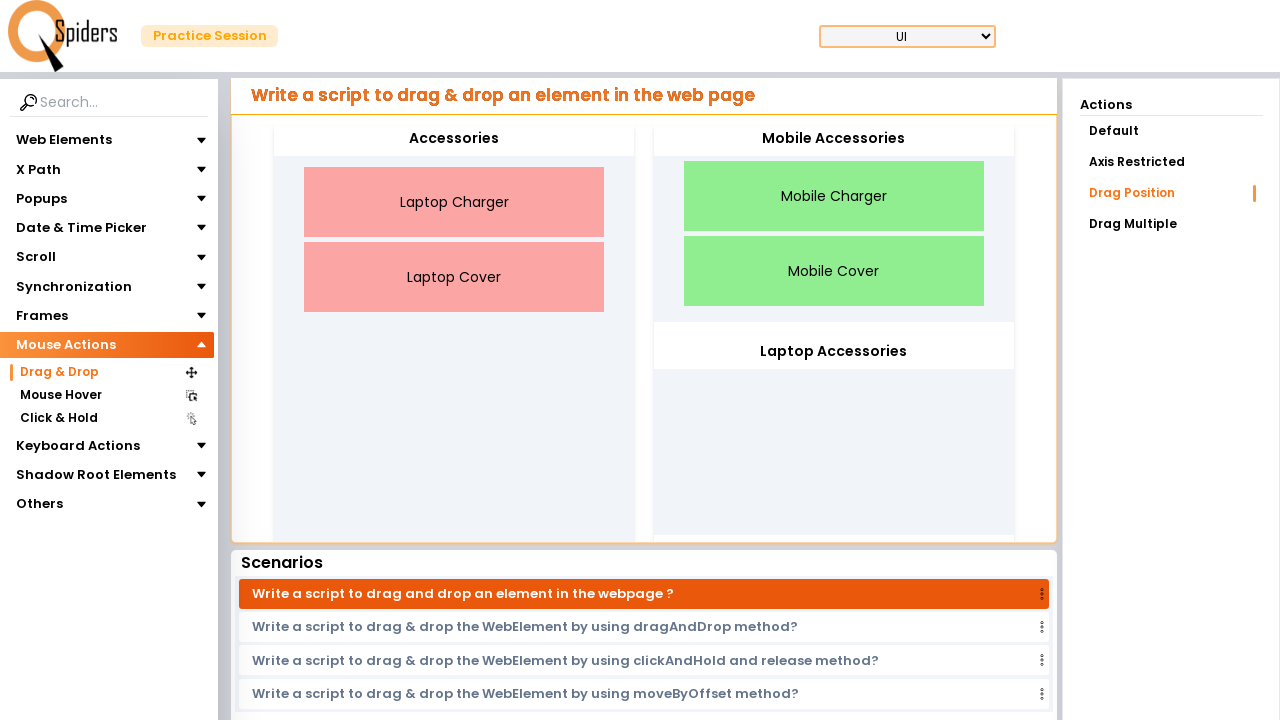

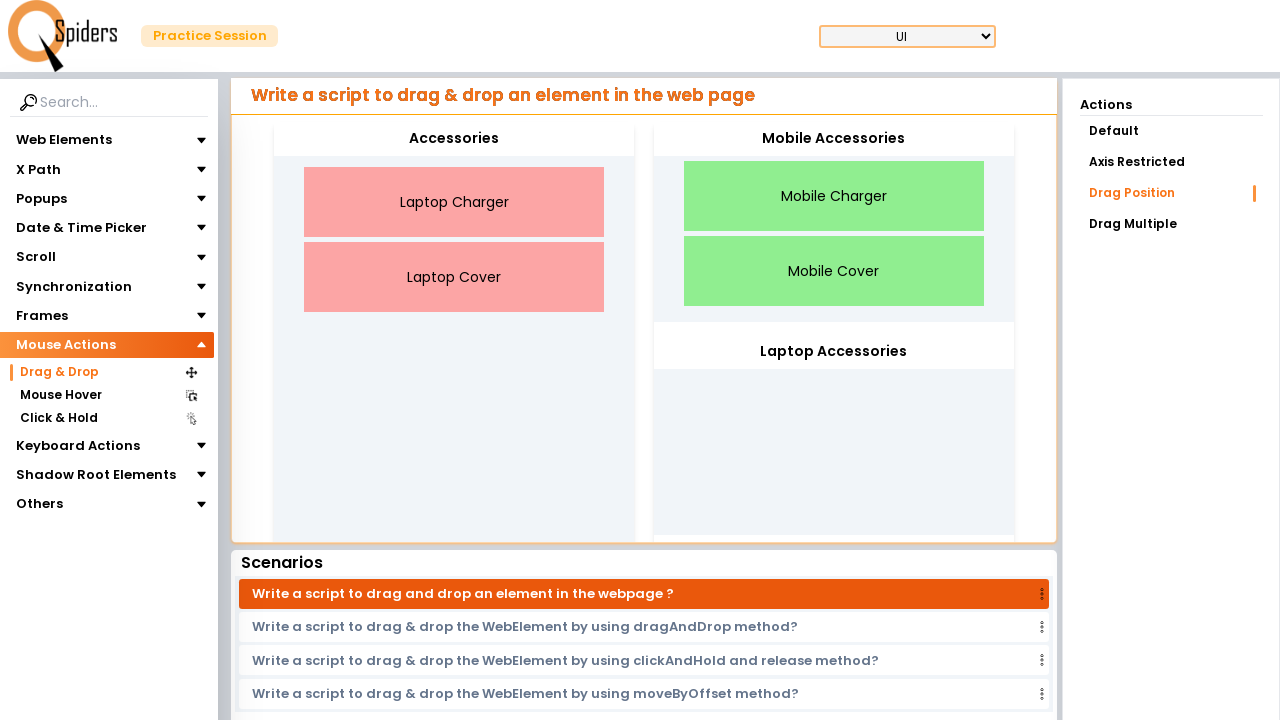